Validates that key booking page fields (check-in, flight status, manage booking) are present and visible on the SpiceJet homepage.

Starting URL: https://www.spicejet.com/

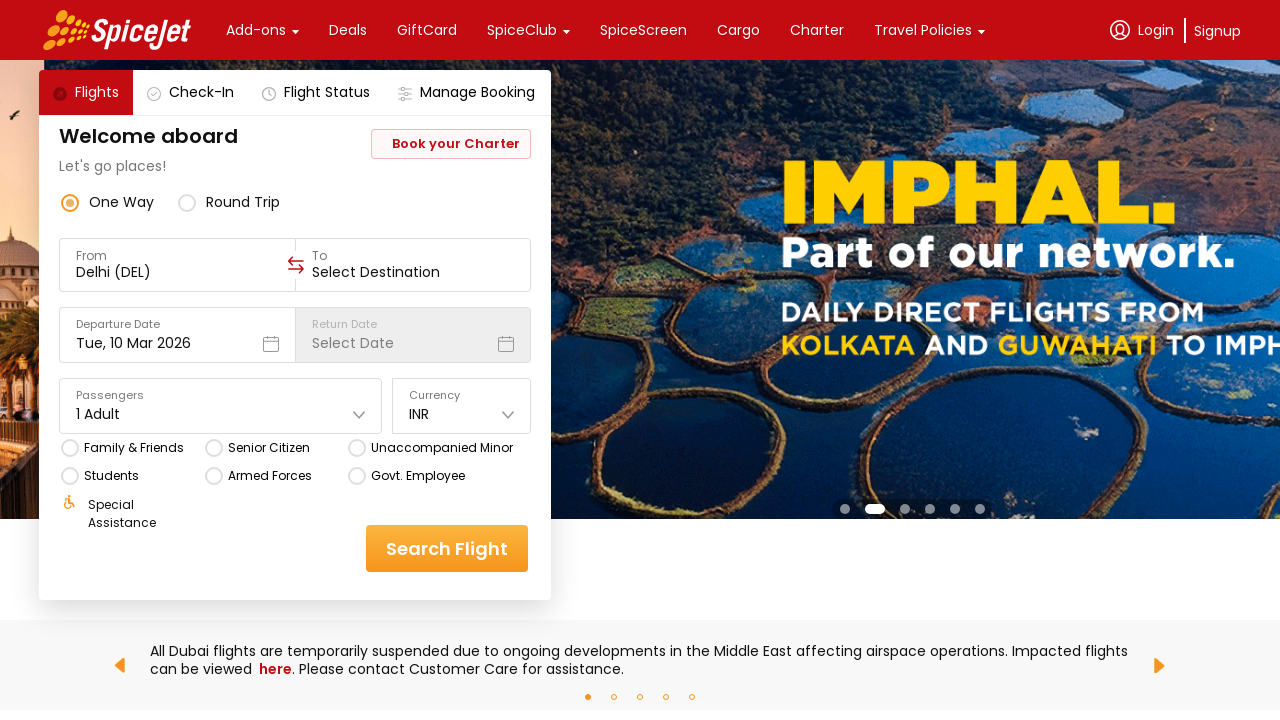

Waited for page to load (networkidle state)
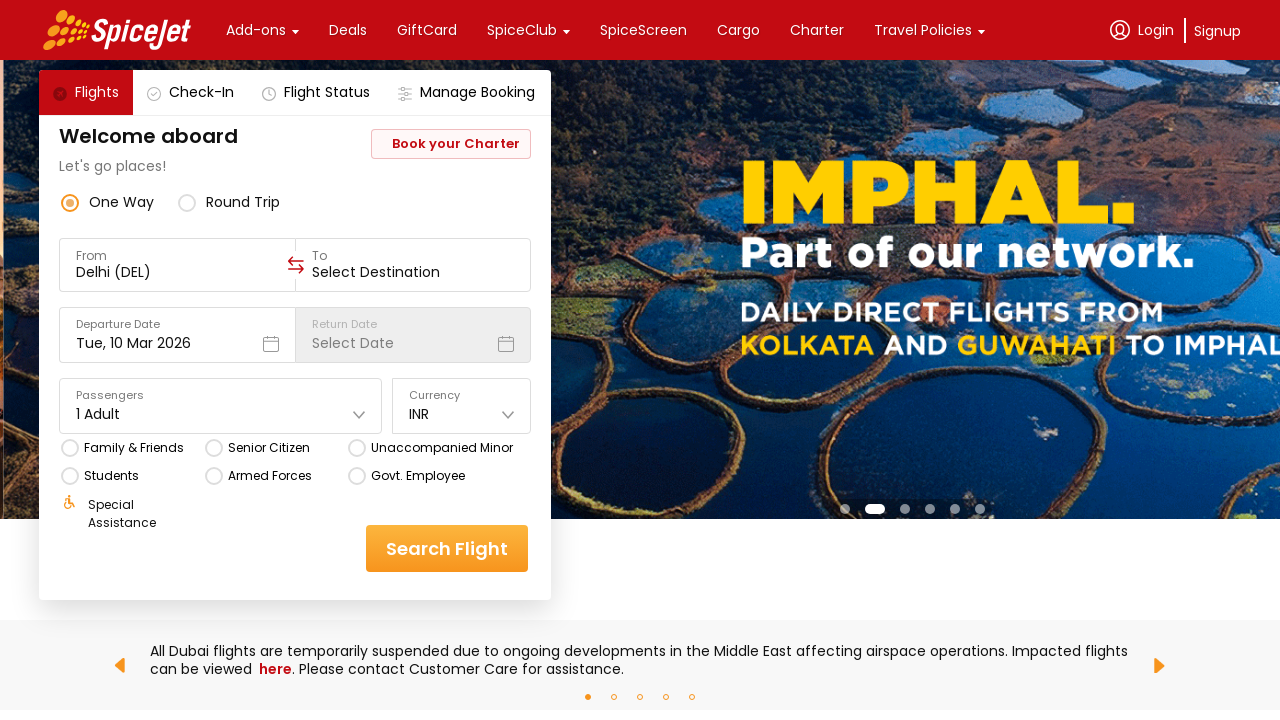

Located check-in field element
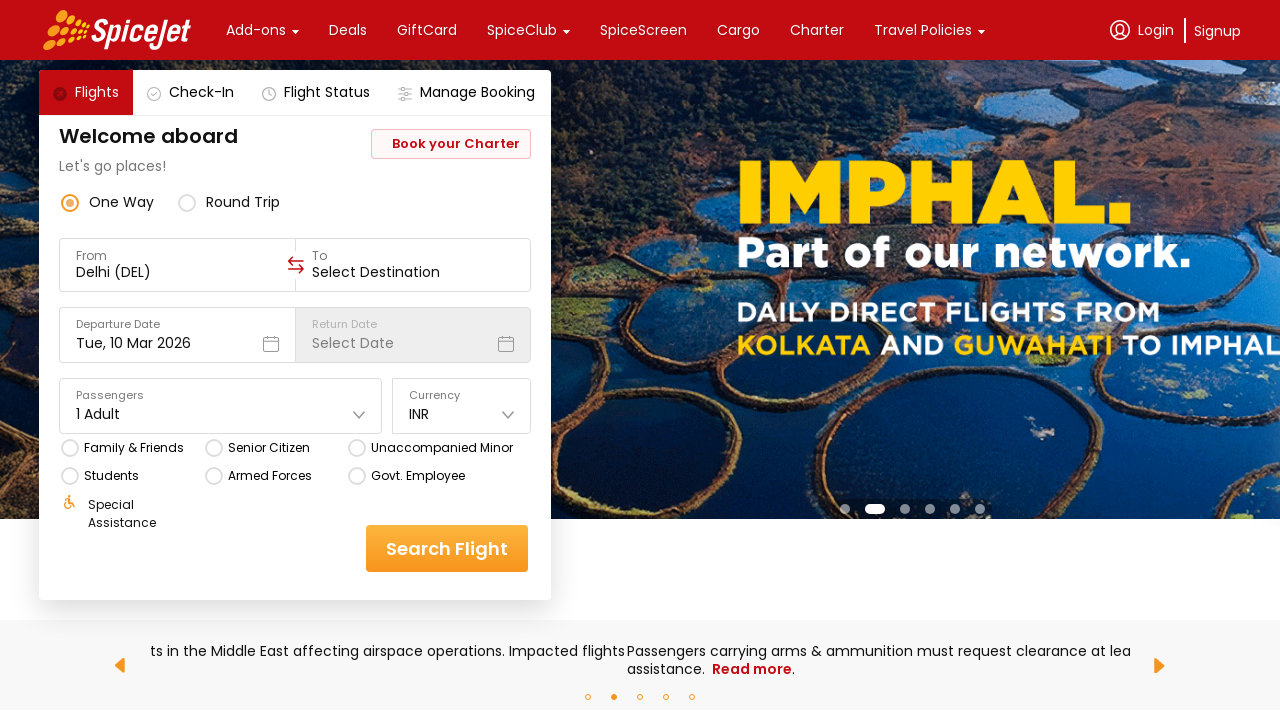

Located flight status field element
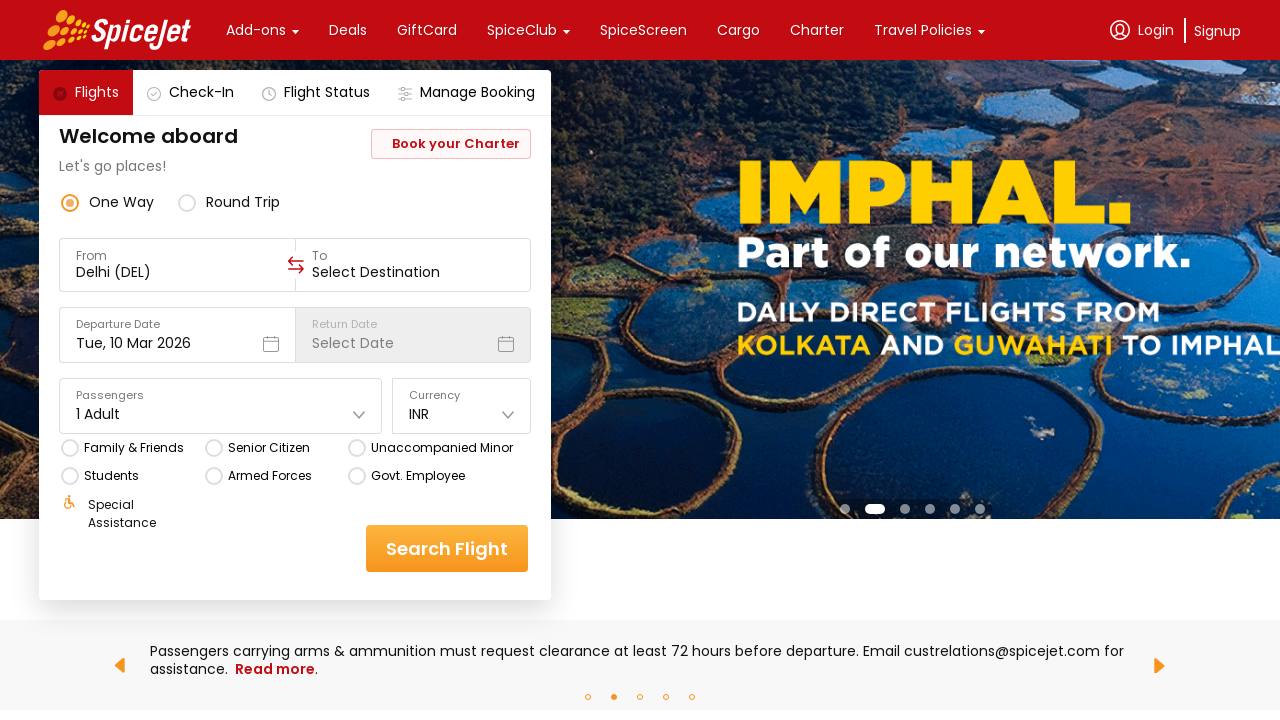

Located manage booking field element
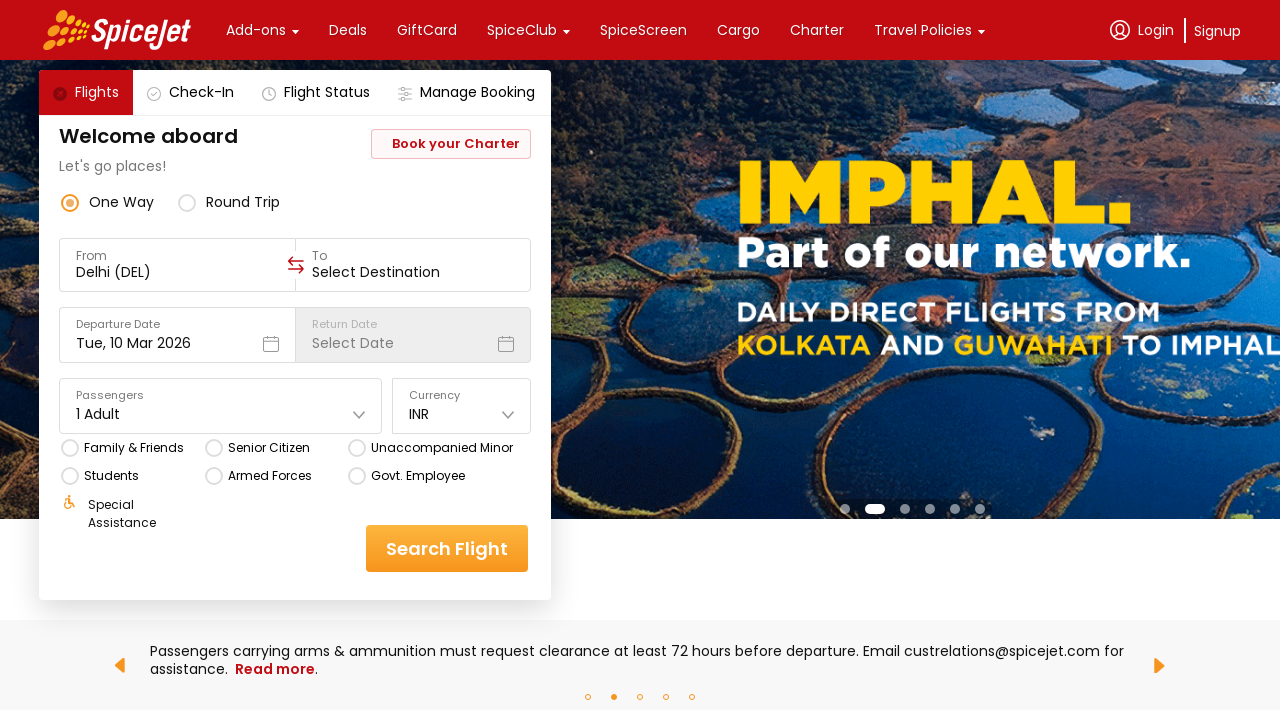

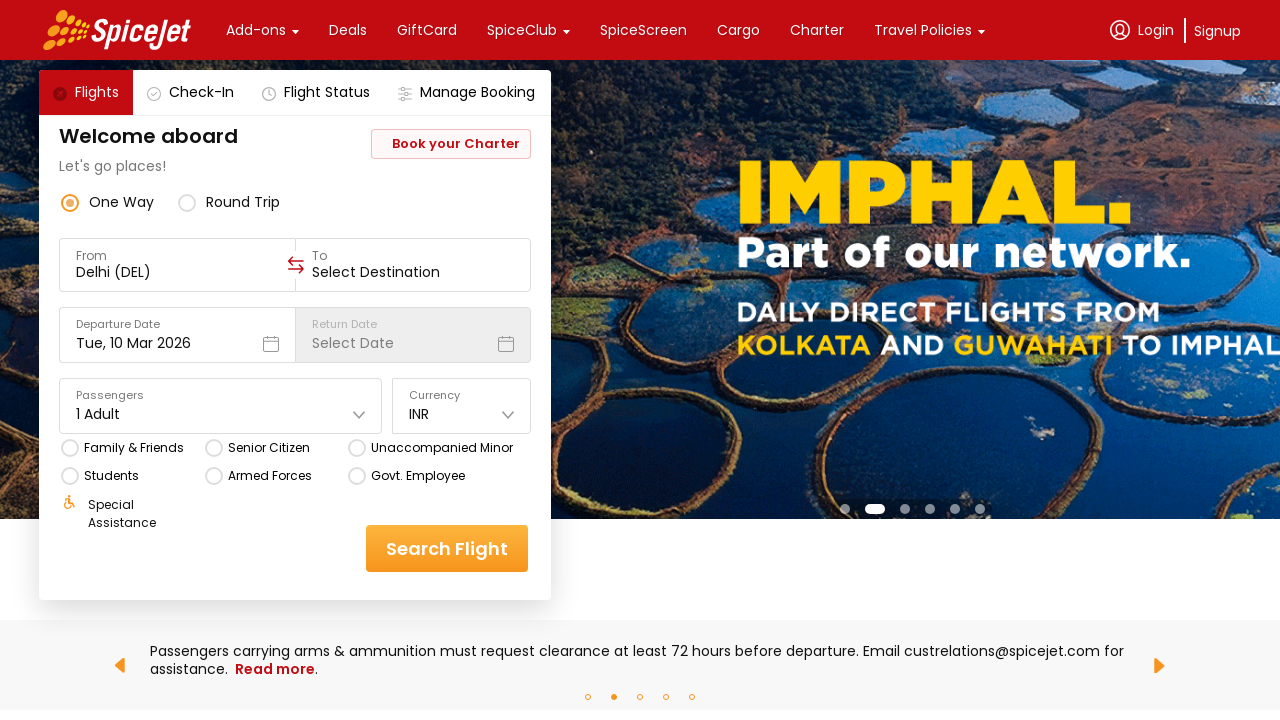